Opens the Deyga website homepage and verifies the page loads successfully

Starting URL: http://www.deyga.com

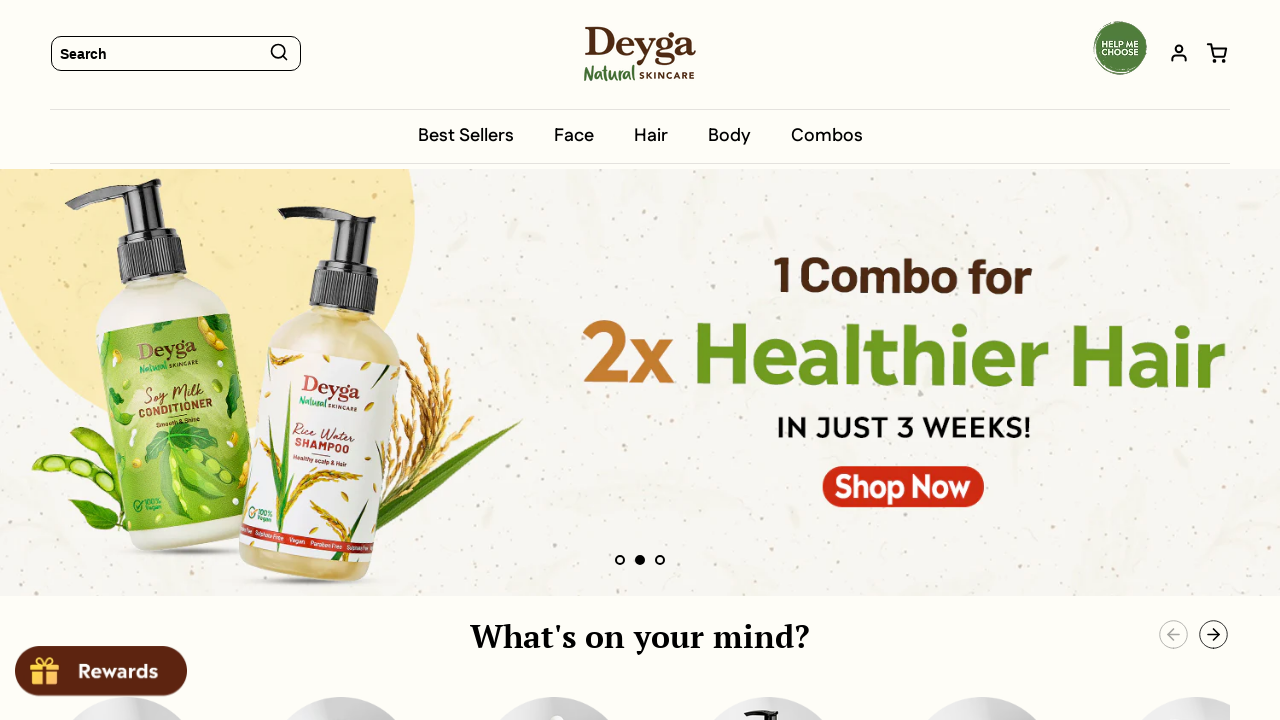

Waited for page DOM content to load
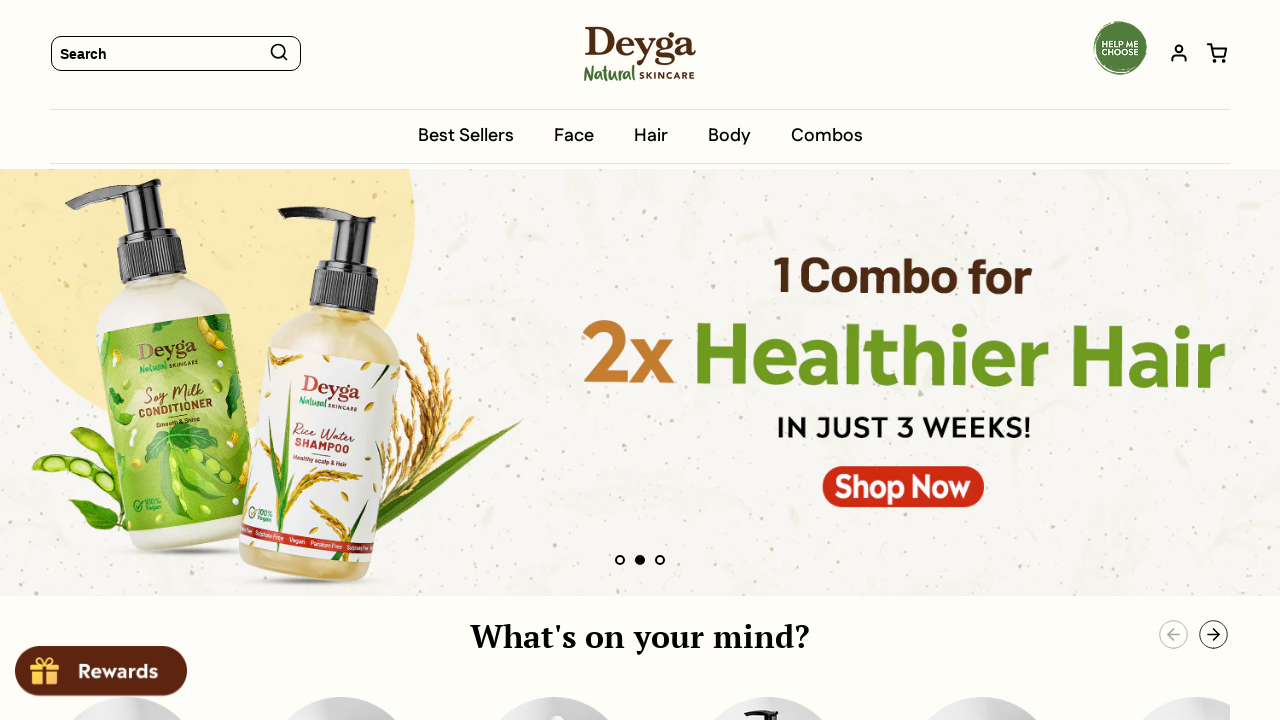

Verified body element is present on Deyga homepage
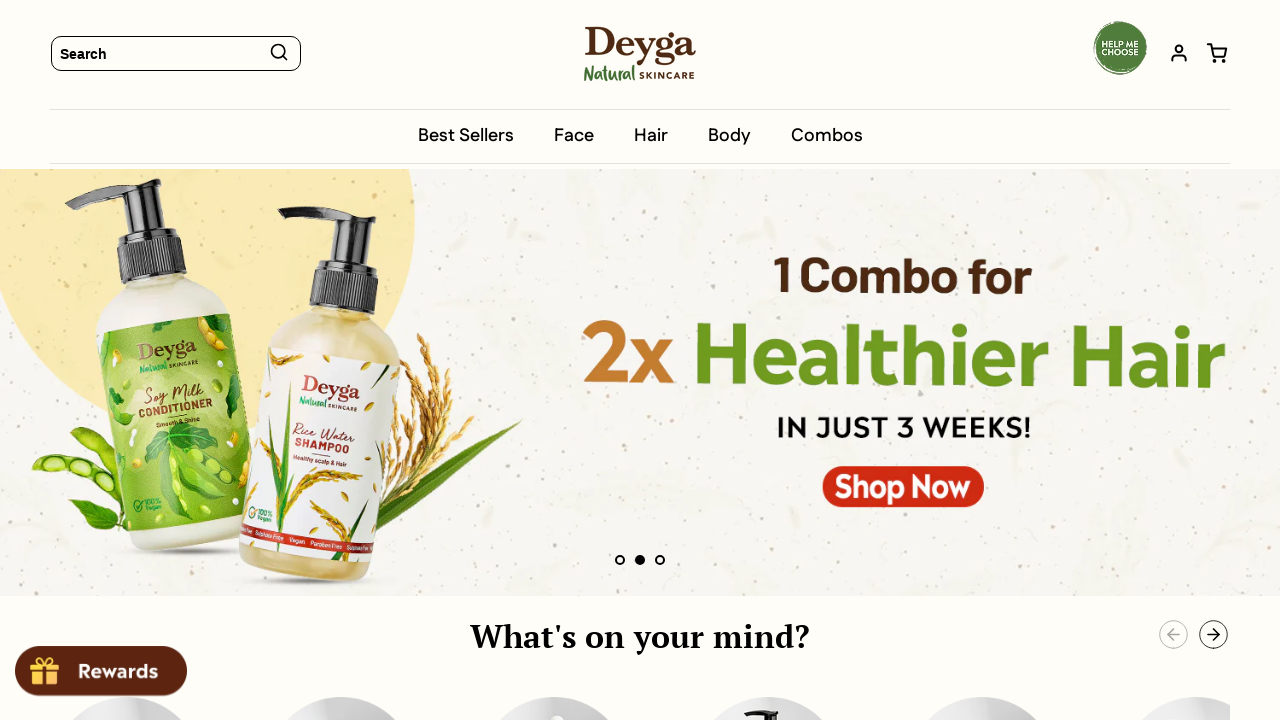

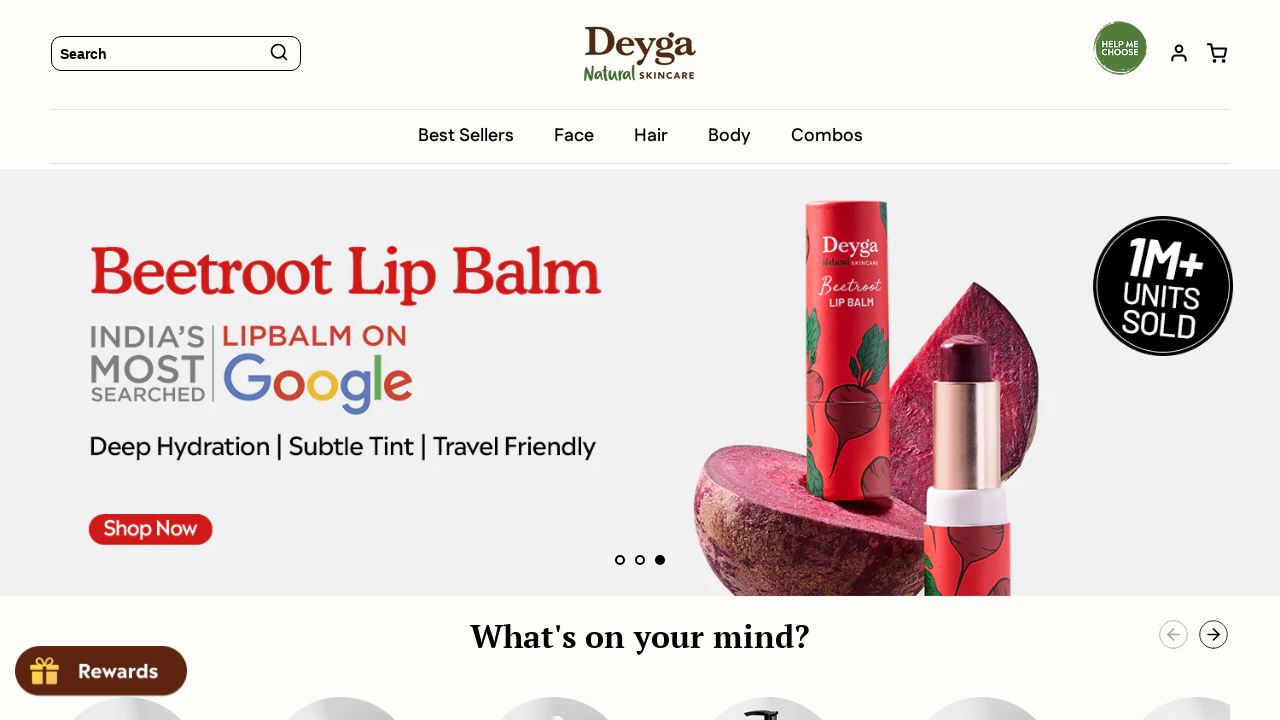